Tests a text box form on DemoQA by filling in full name, email, current address, and permanent address fields multiple times in a loop, then submitting the form after each iteration.

Starting URL: https://demoqa.com/text-box

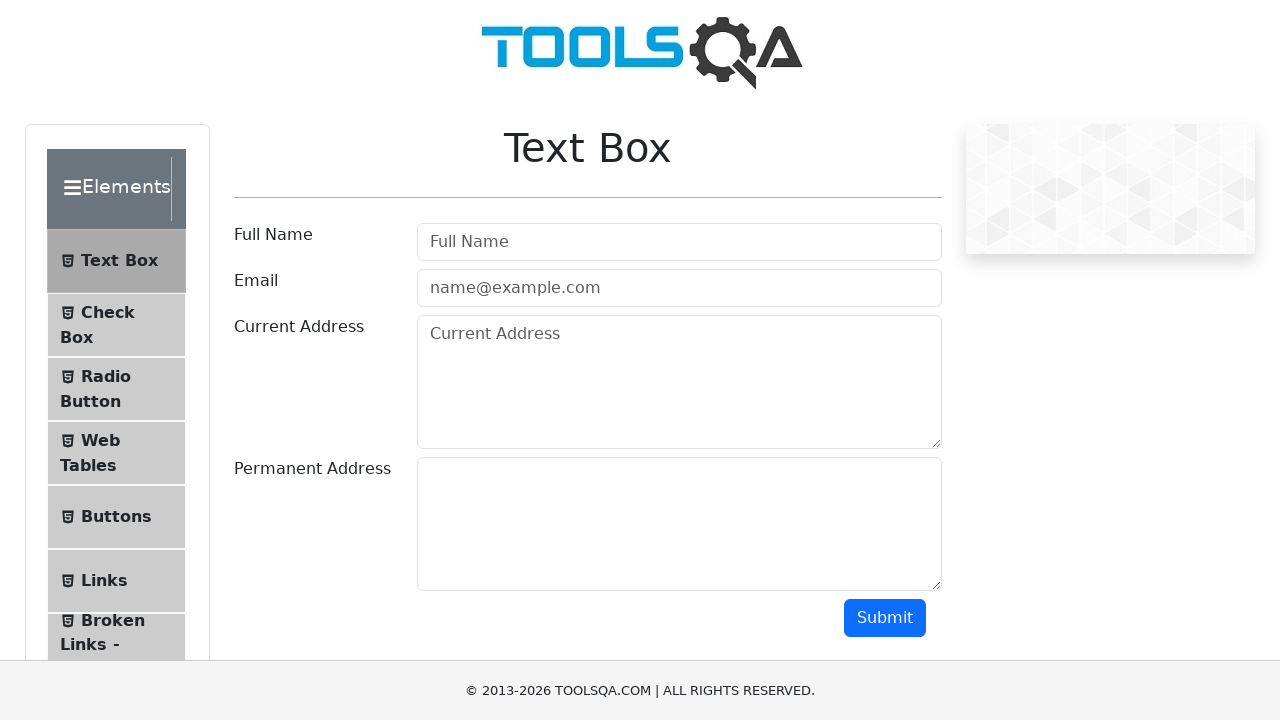

Filled Full Name field with 'Pablo' (iteration 1) on #userName
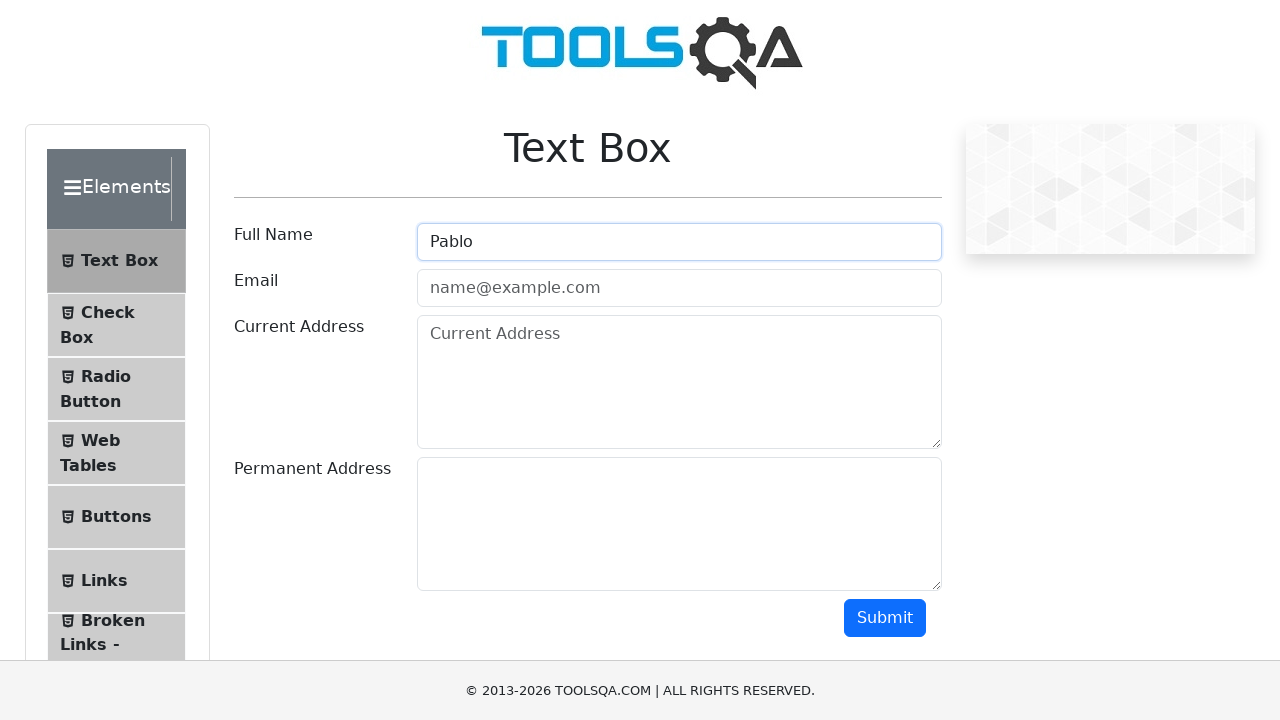

Filled Email field with 'Pablo@gmail.com' (iteration 1) on #userEmail
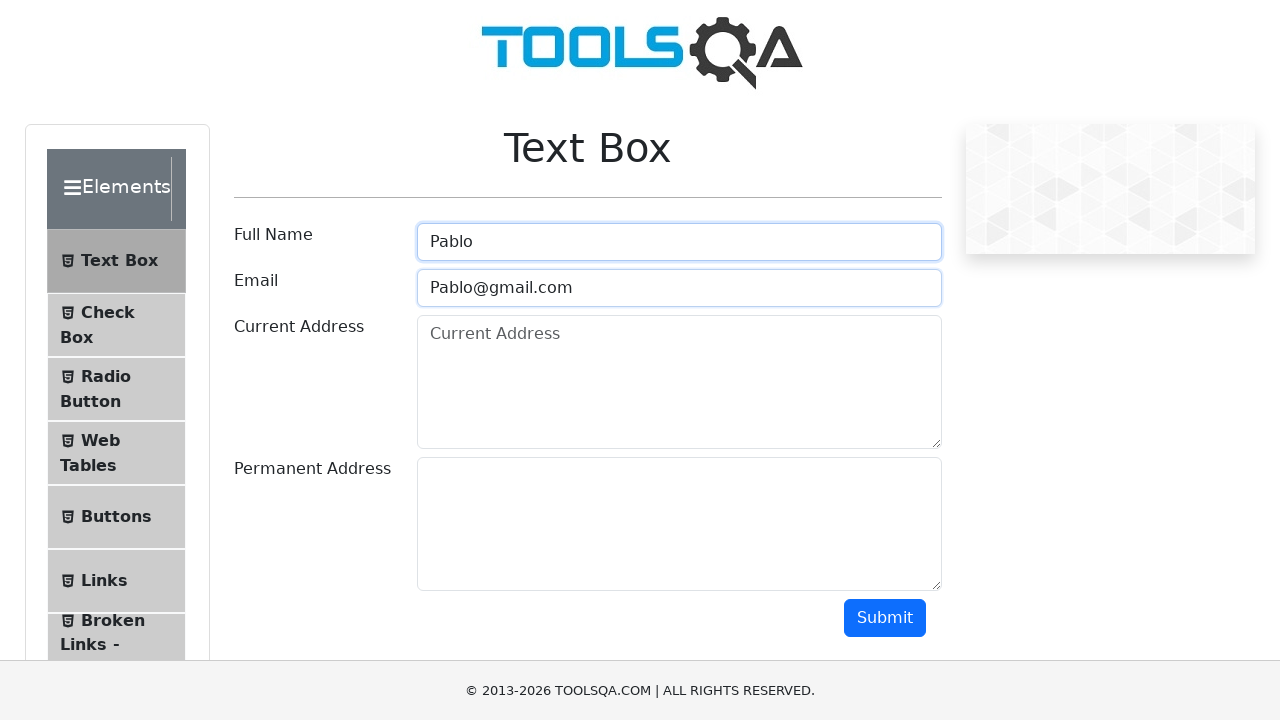

Filled Current Address with 'Pasaje San Luis 716' (iteration 1) on #currentAddress
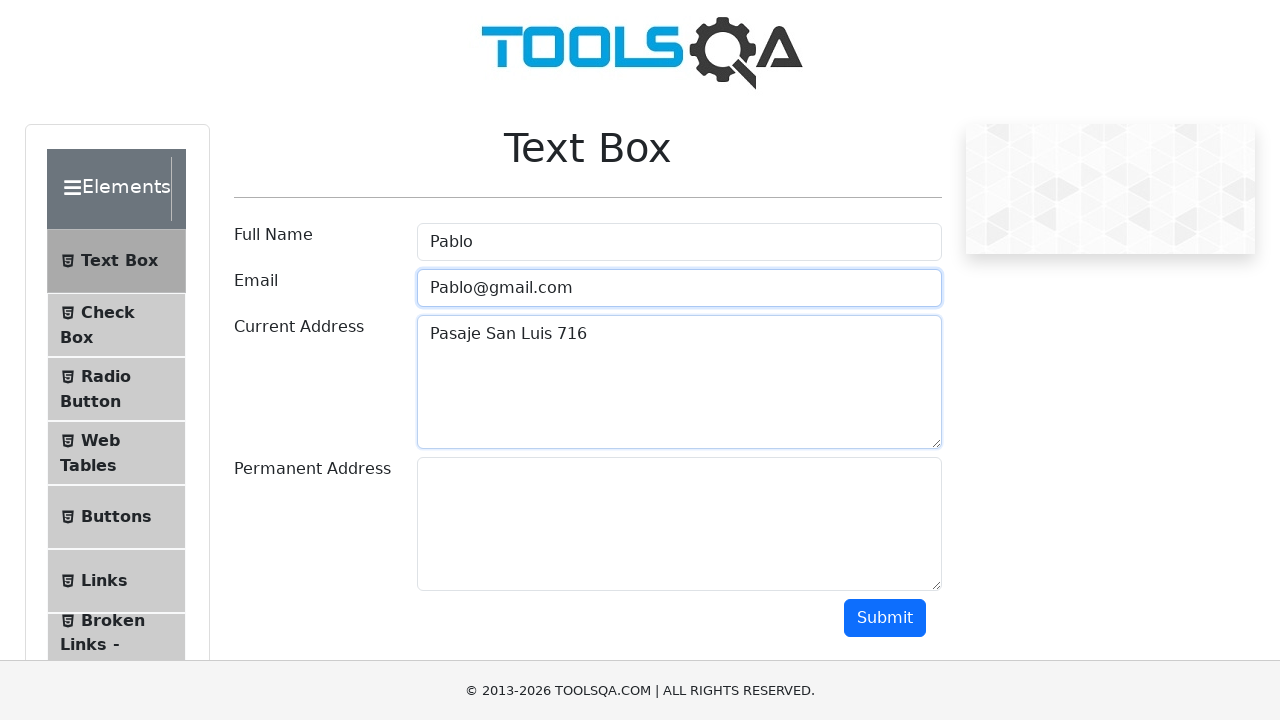

Filled Permanent Address with 'Bario Terminal Casa 716' (iteration 1) on #permanentAddress
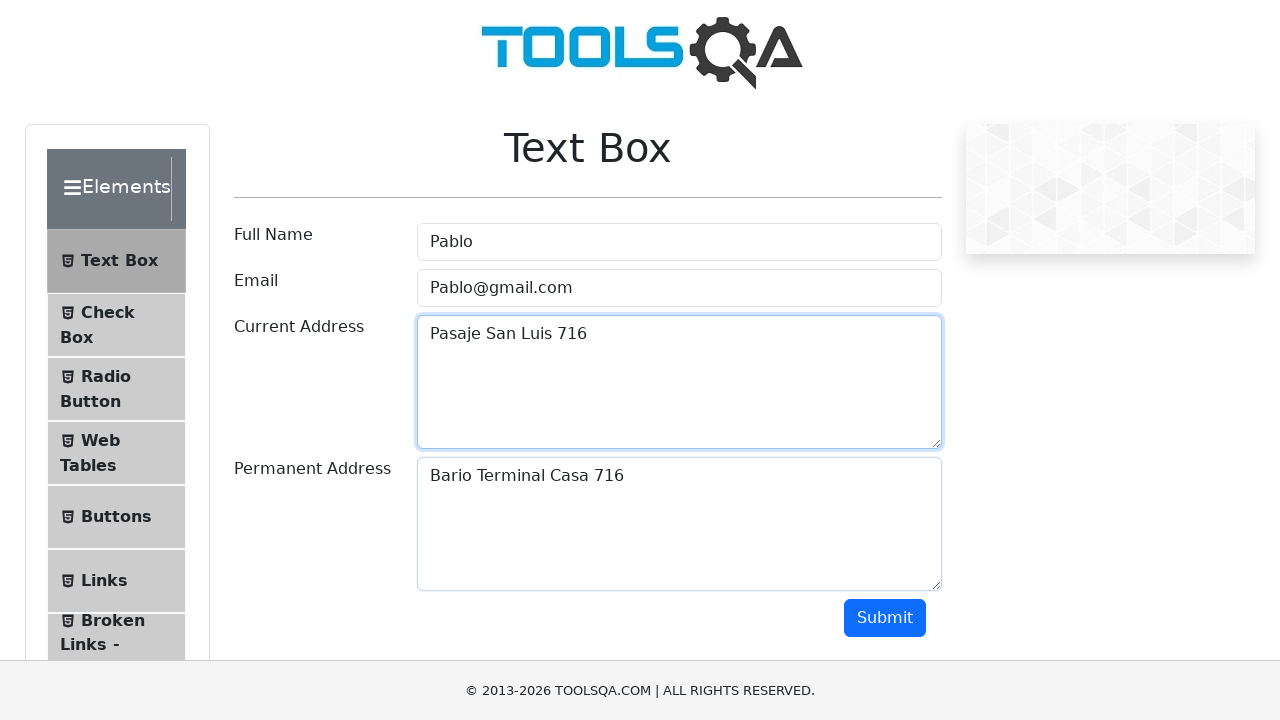

Scrolled to Submit button (iteration 1)
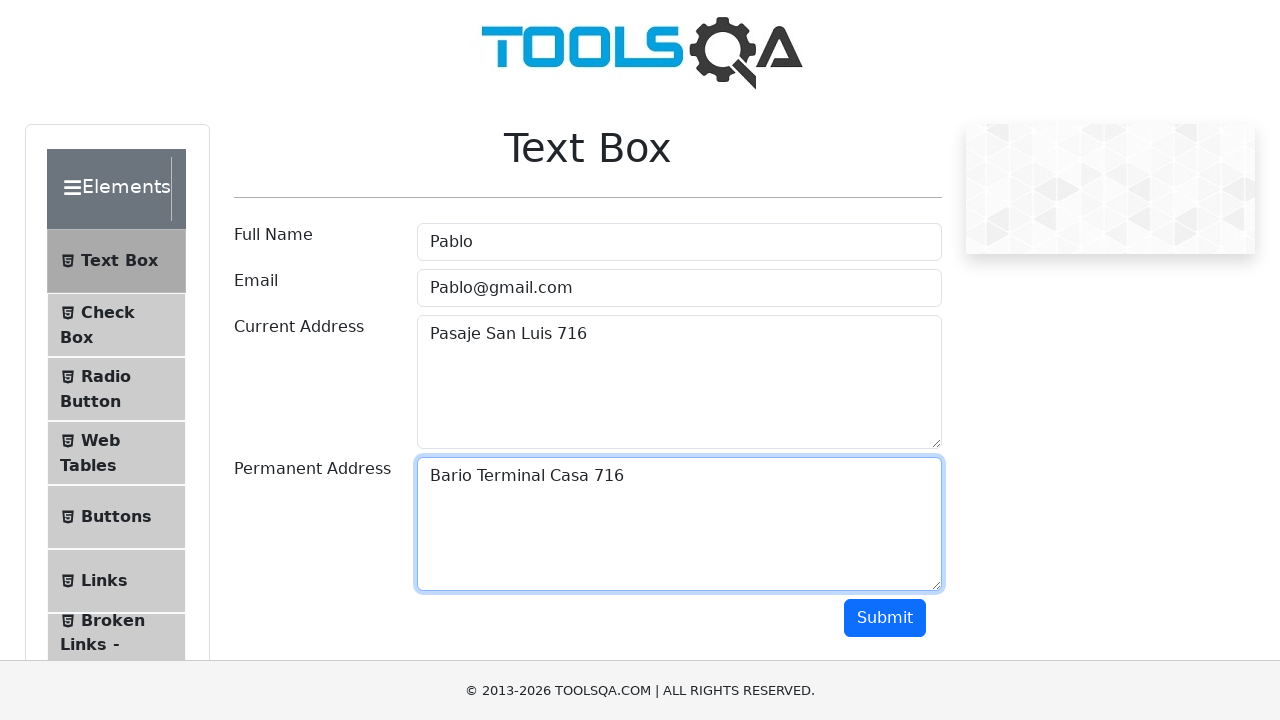

Clicked Submit button to submit form (iteration 1) at (885, 618) on #submit
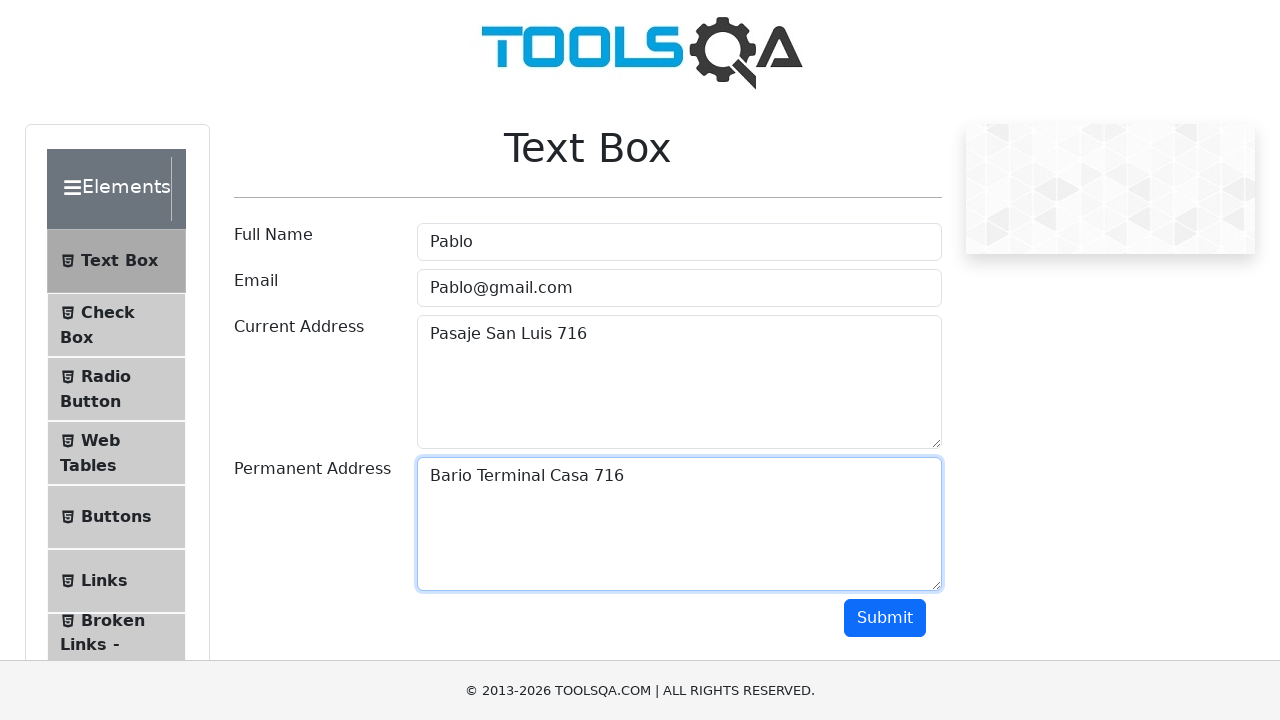

Scrolled back to top of form (iteration 1)
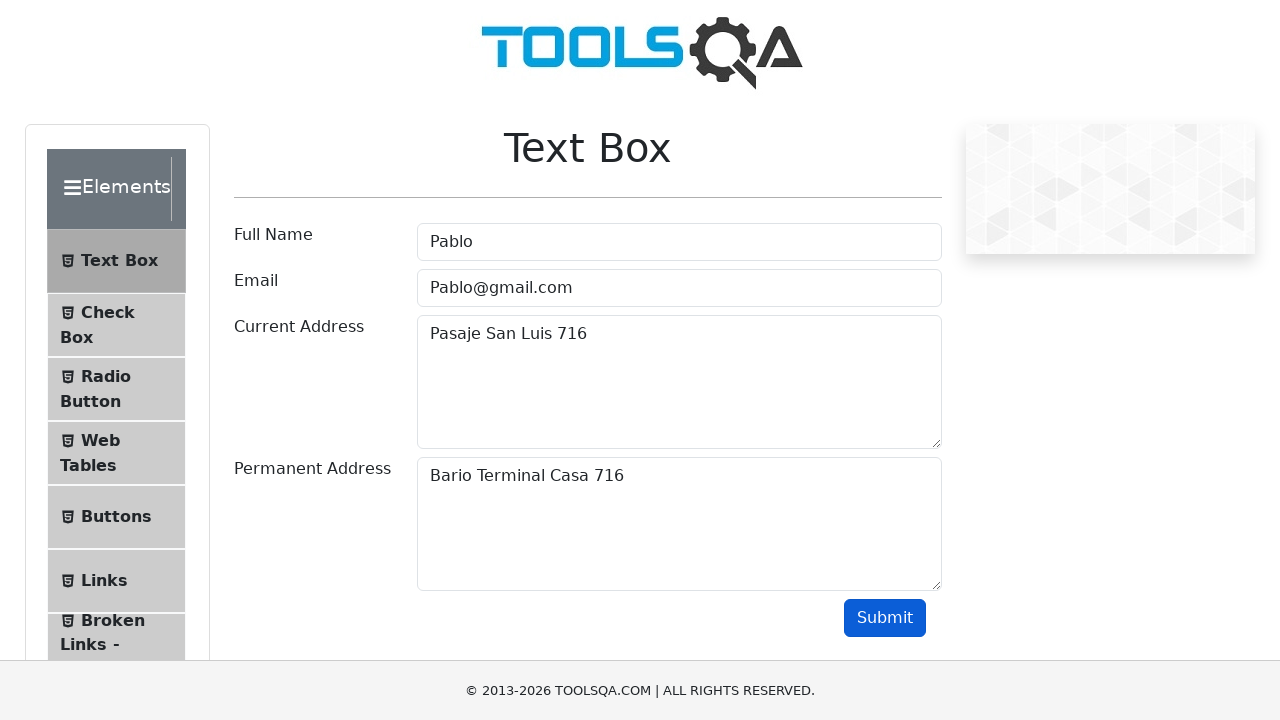

Waited 1 second before next iteration (iteration 1)
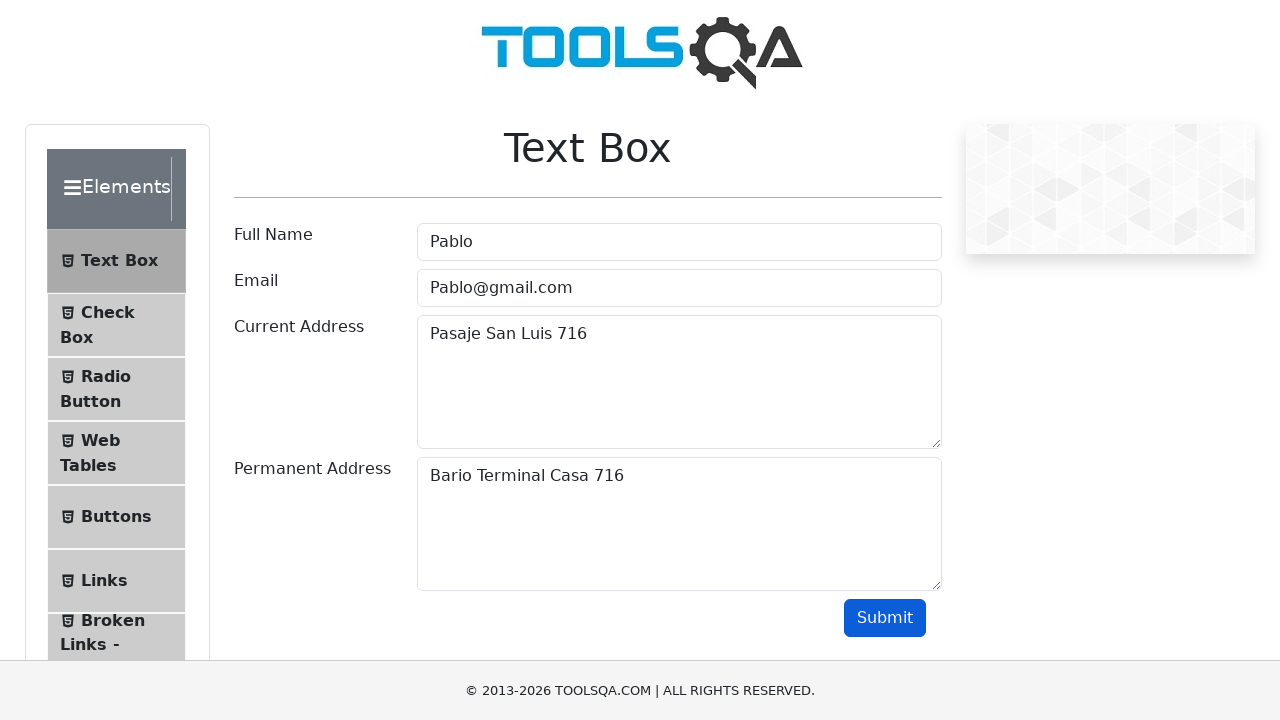

Filled Full Name field with 'Juan' (iteration 2) on #userName
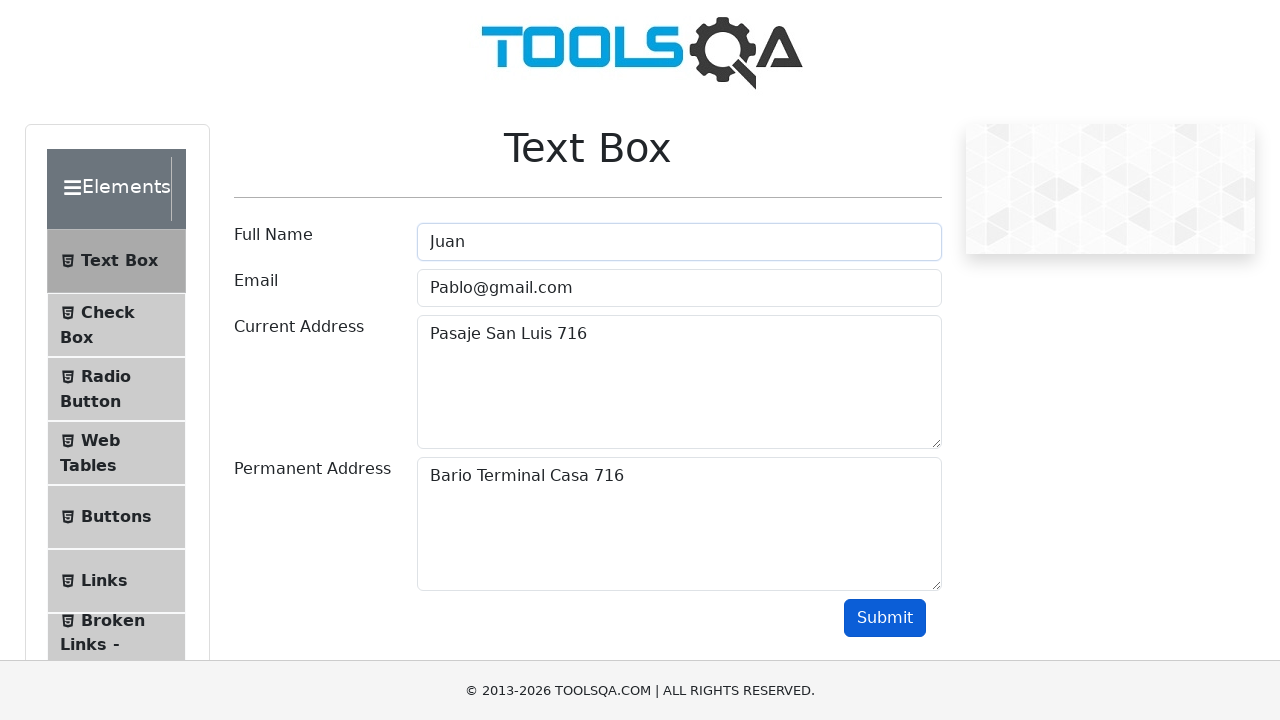

Filled Email field with 'Juan@gmail.com' (iteration 2) on #userEmail
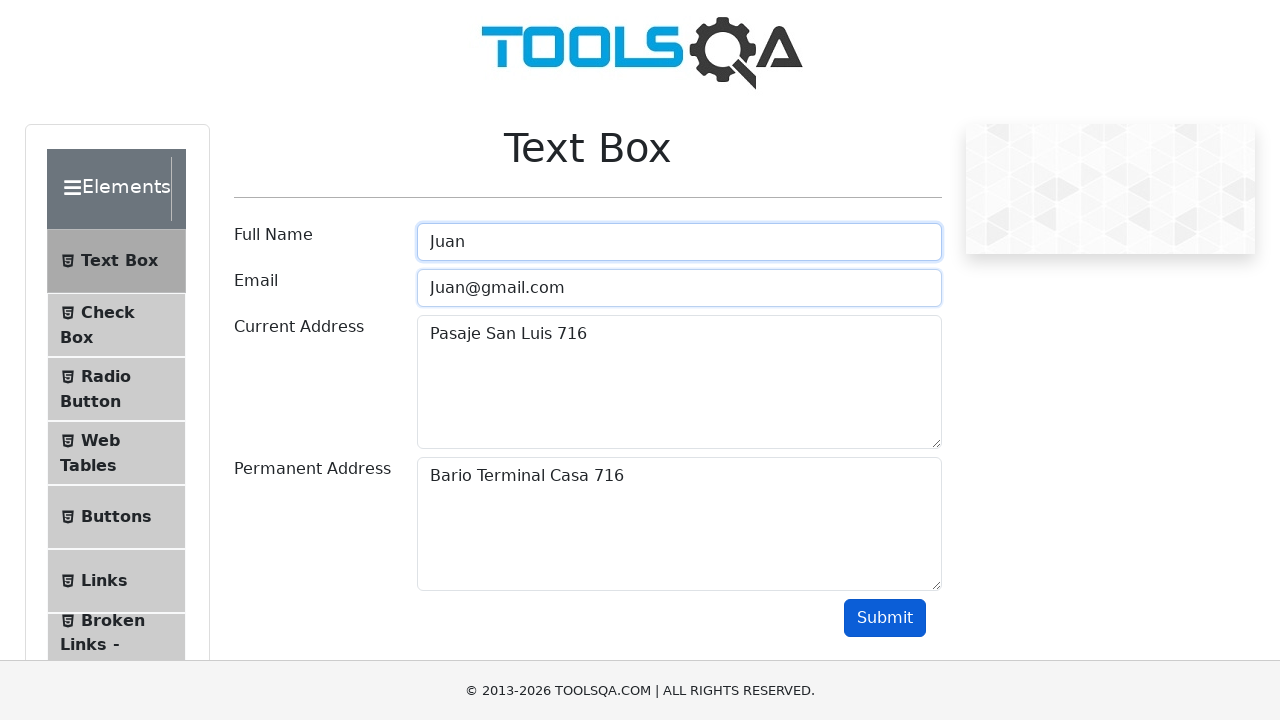

Filled Current Address with 'Pasaje San Luis 196' (iteration 2) on #currentAddress
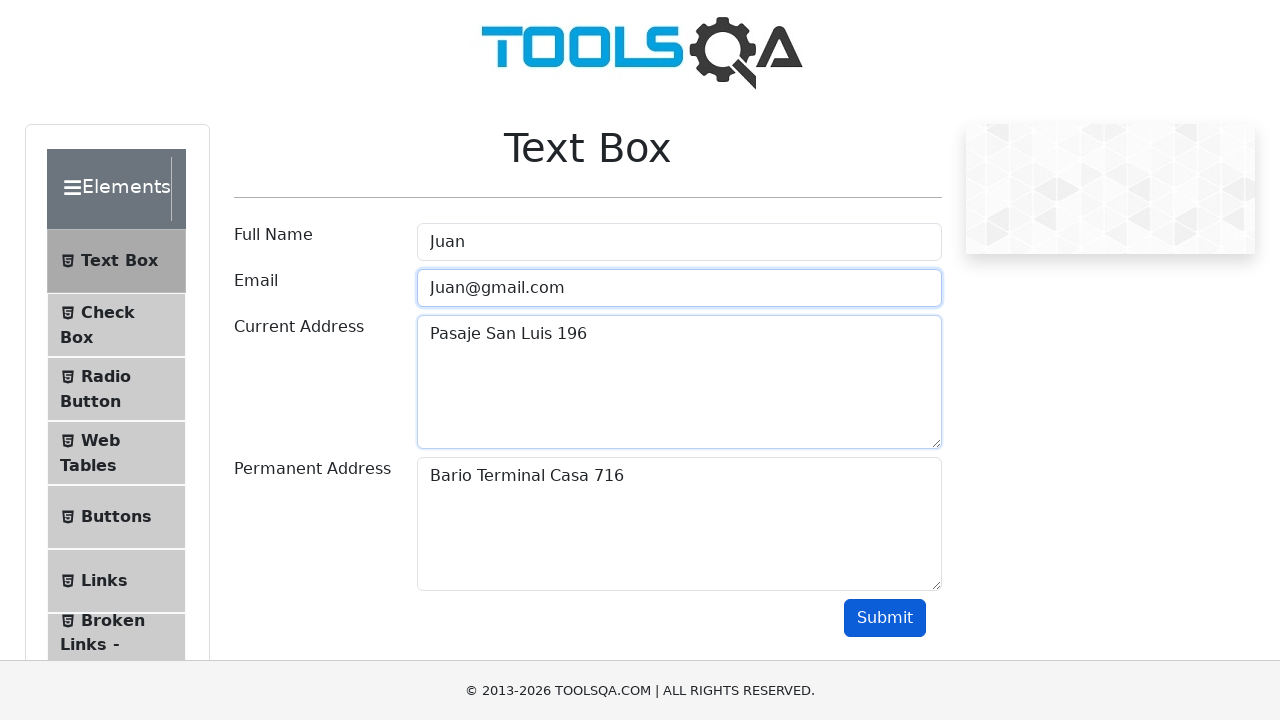

Filled Permanent Address with 'Bario Terminal Casa 196' (iteration 2) on #permanentAddress
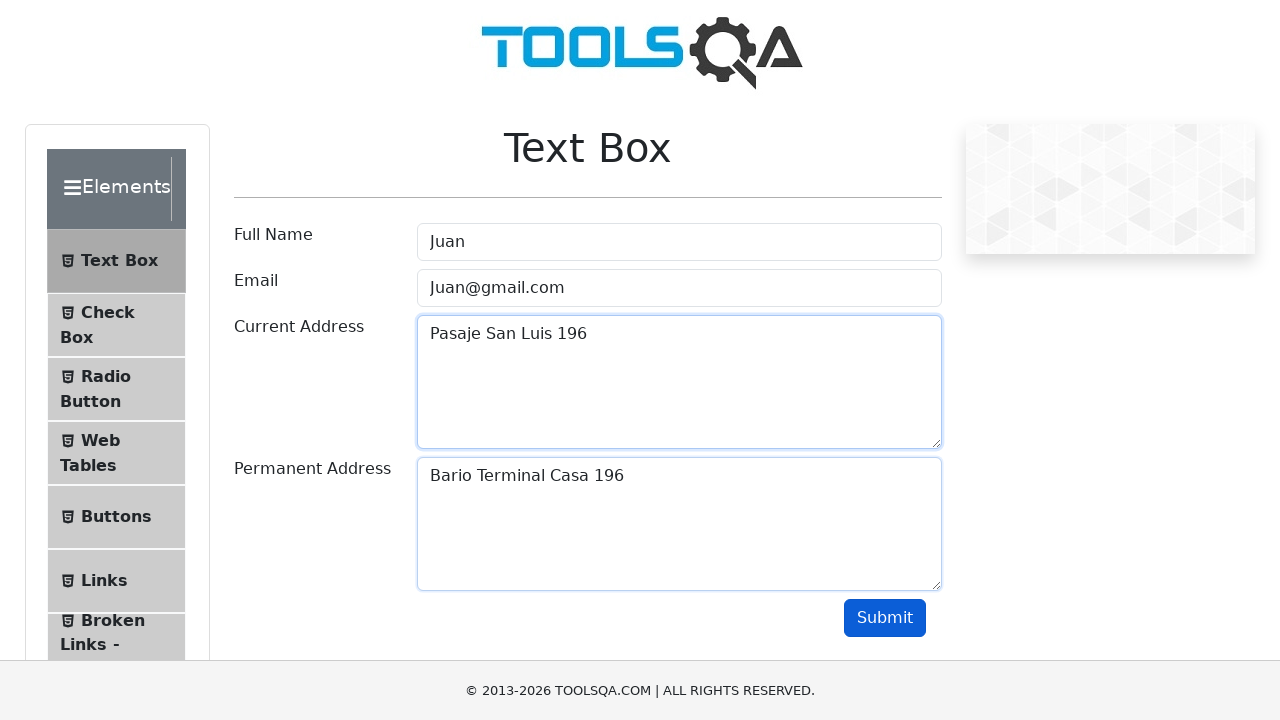

Scrolled to Submit button (iteration 2)
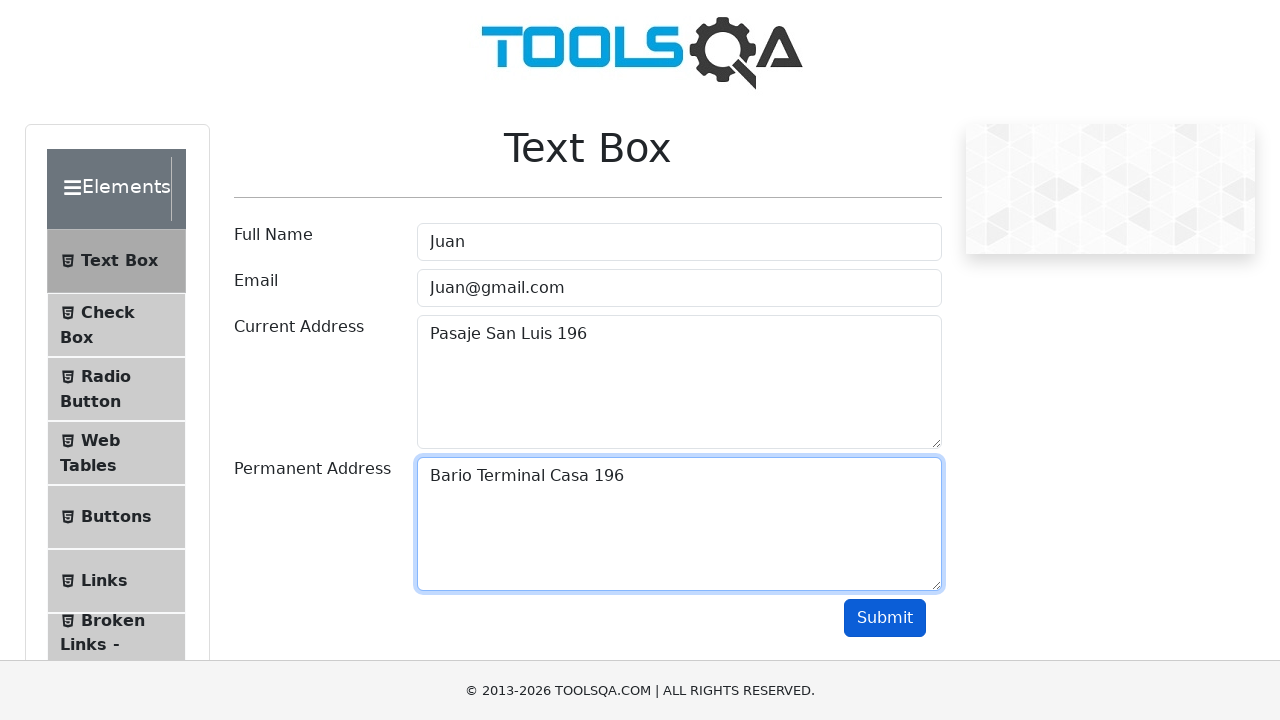

Clicked Submit button to submit form (iteration 2) at (885, 618) on #submit
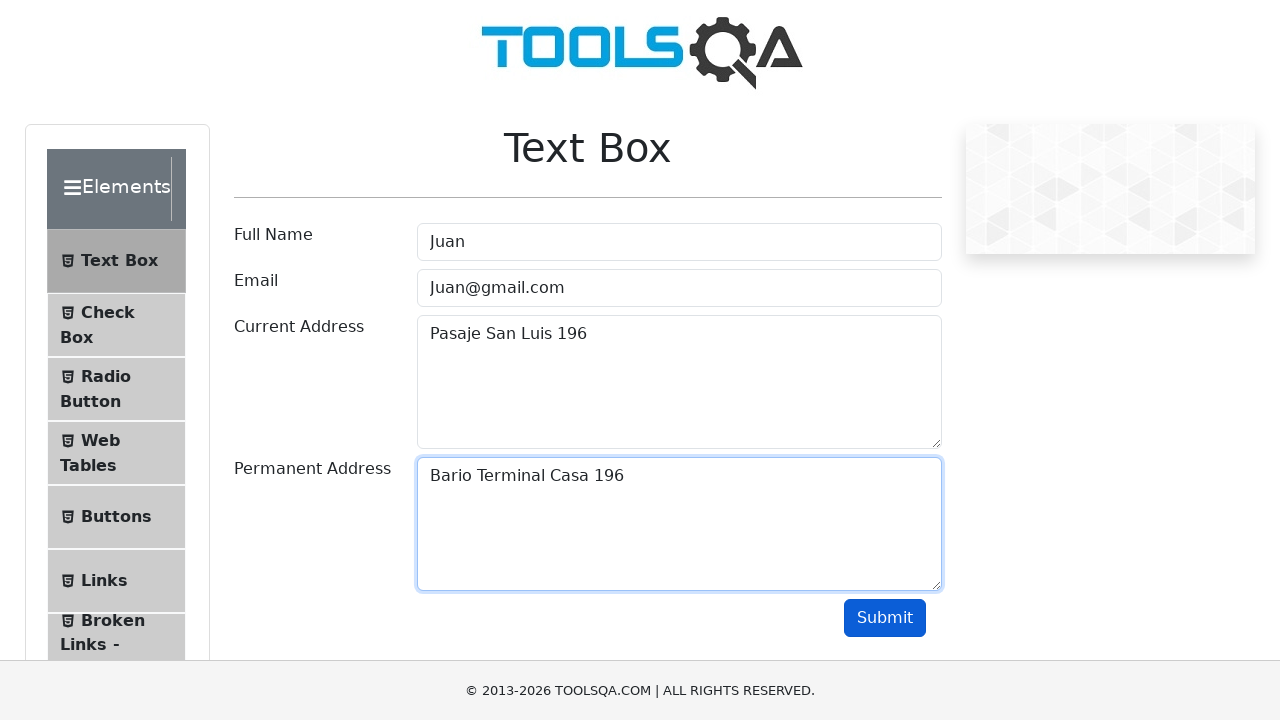

Scrolled back to top of form (iteration 2)
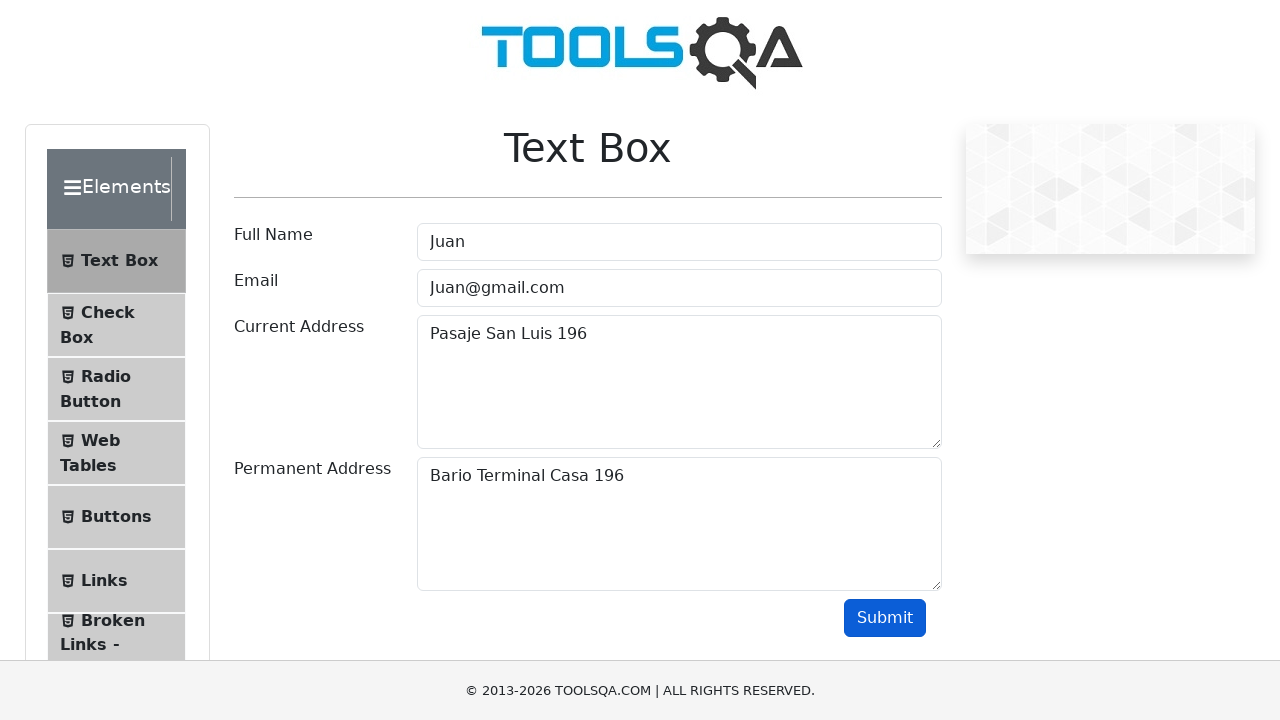

Waited 1 second before next iteration (iteration 2)
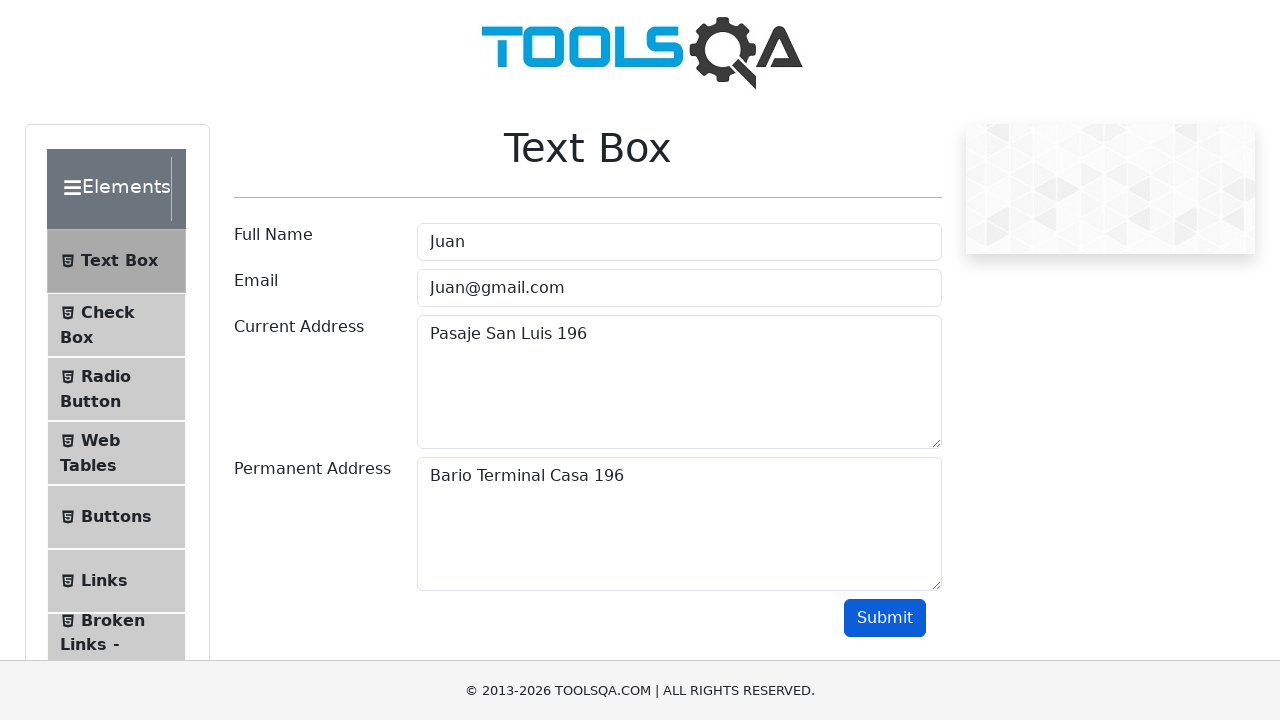

Filled Full Name field with 'Pablo' (iteration 3) on #userName
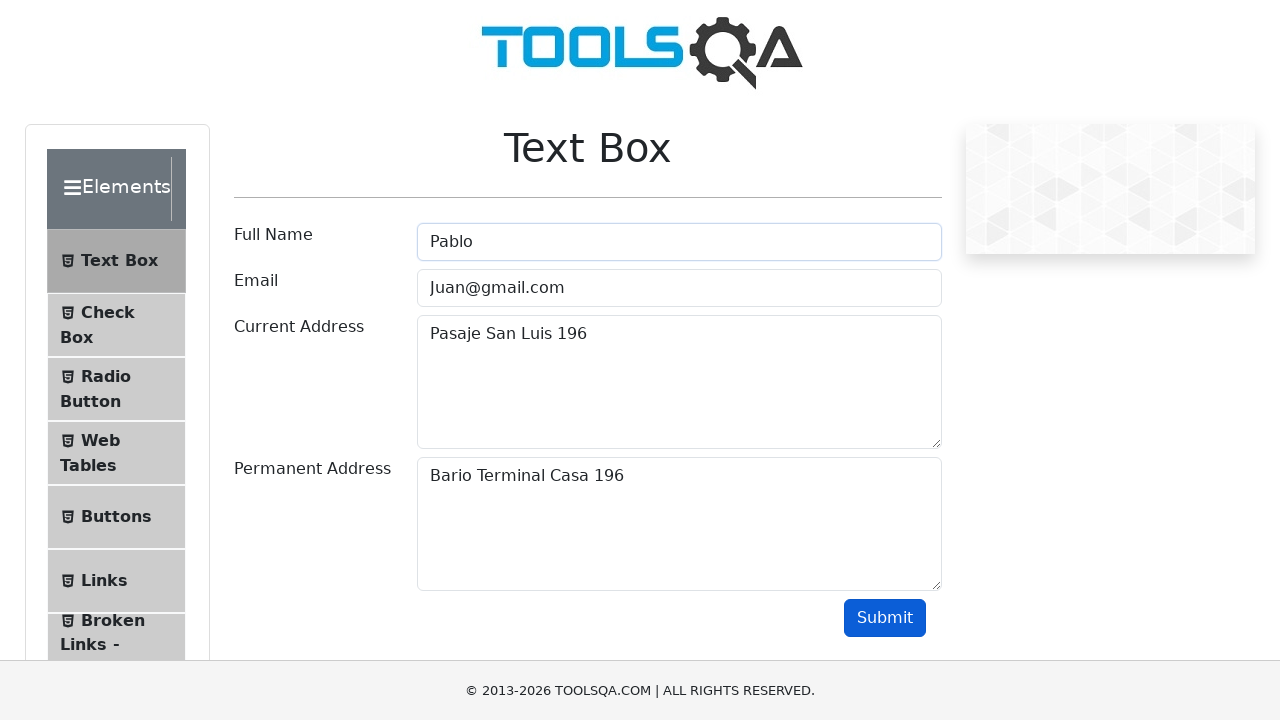

Filled Email field with 'Pablo@gmail.com' (iteration 3) on #userEmail
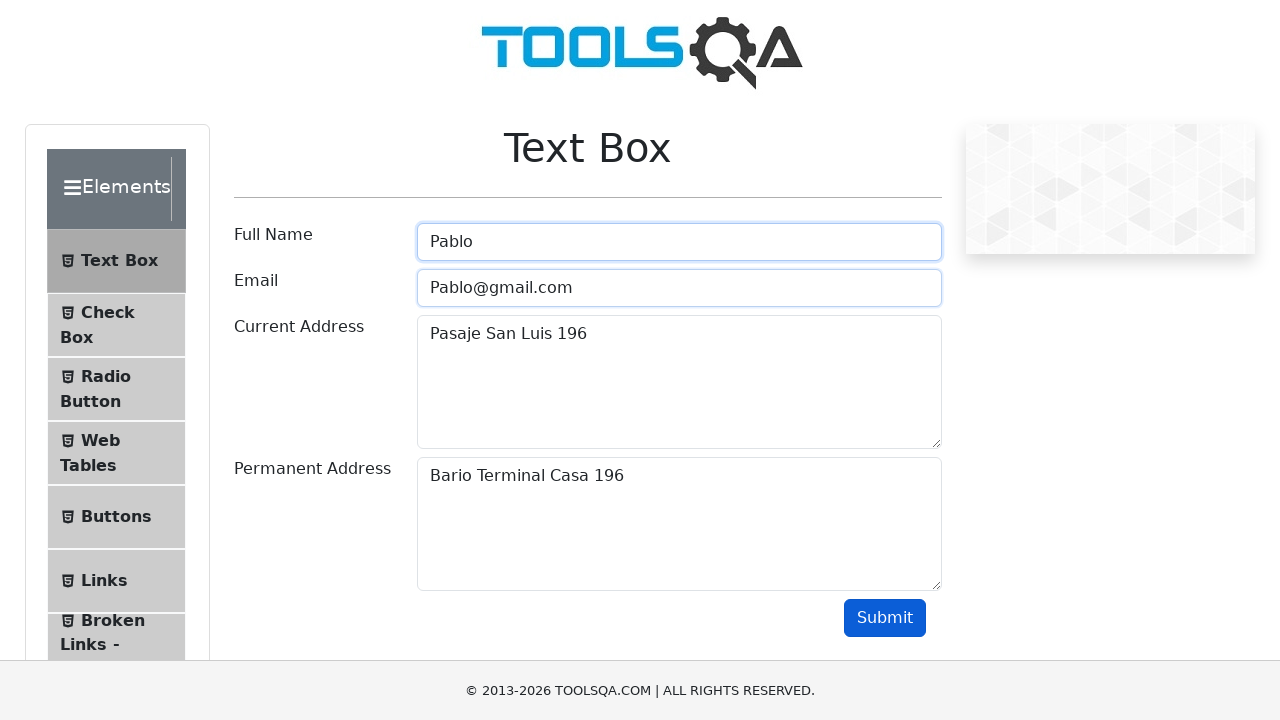

Filled Current Address with 'Pasaje San Luis 743' (iteration 3) on #currentAddress
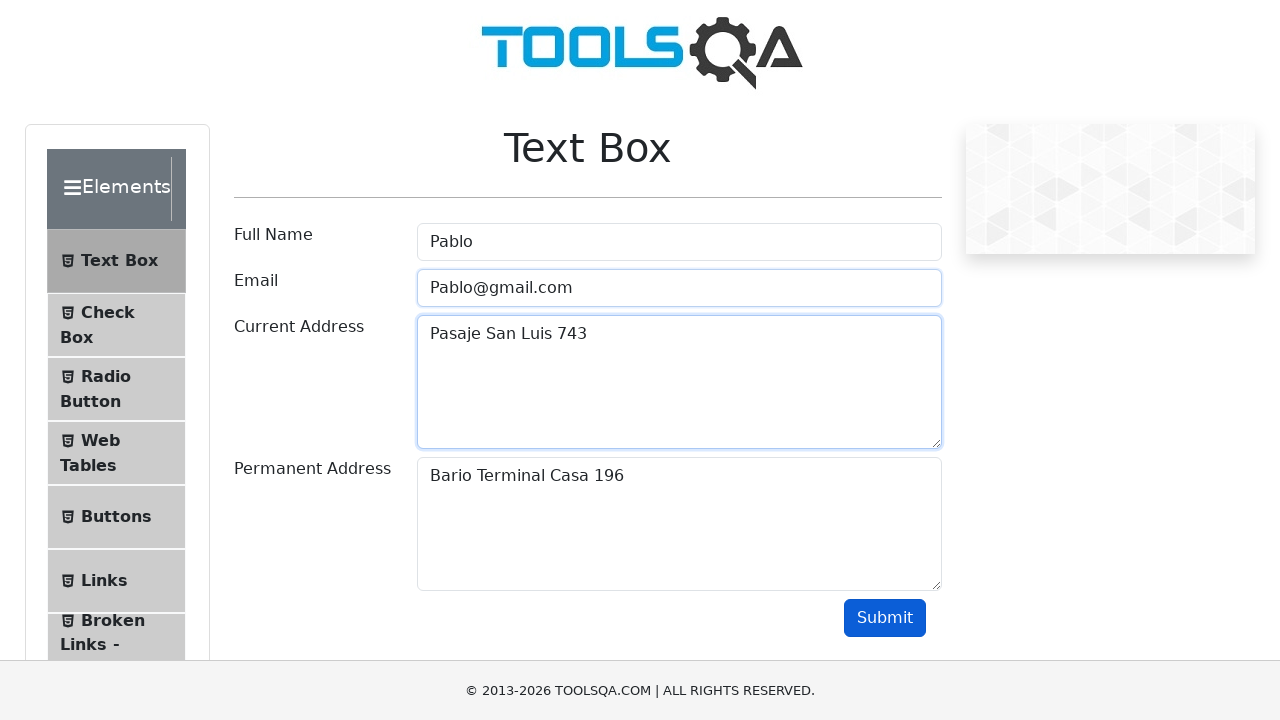

Filled Permanent Address with 'Bario Terminal Casa 743' (iteration 3) on #permanentAddress
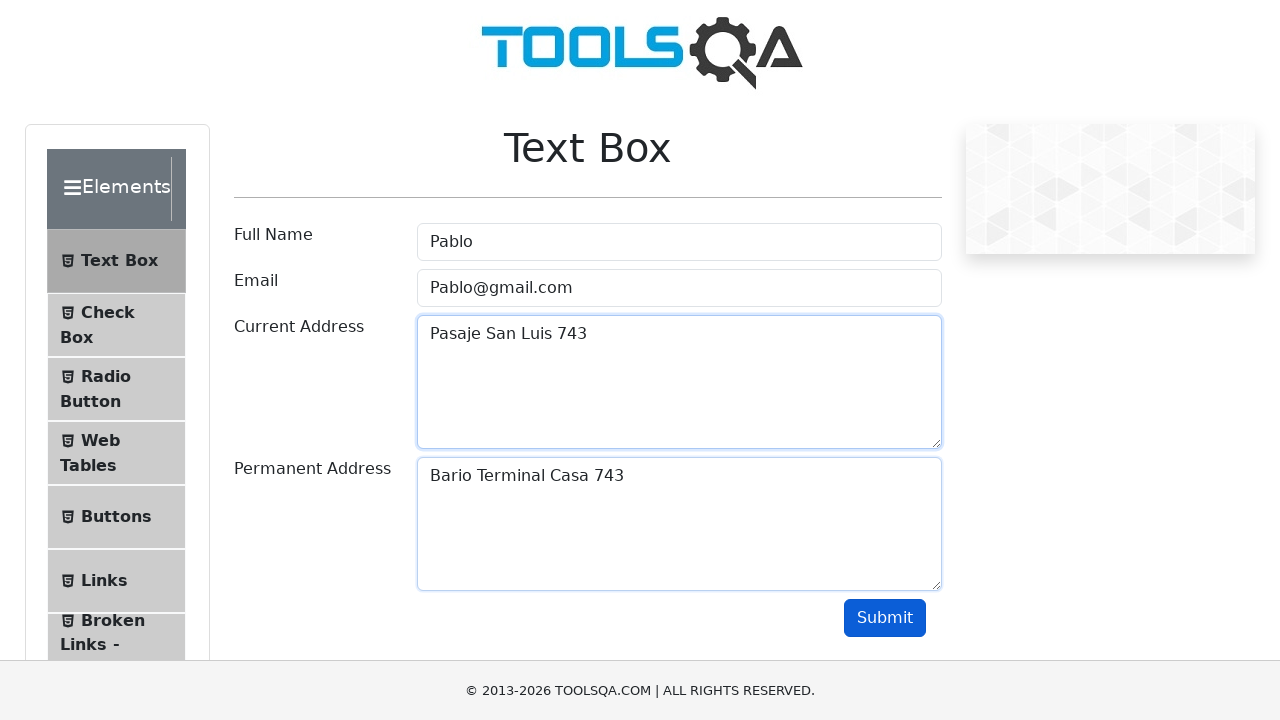

Scrolled to Submit button (iteration 3)
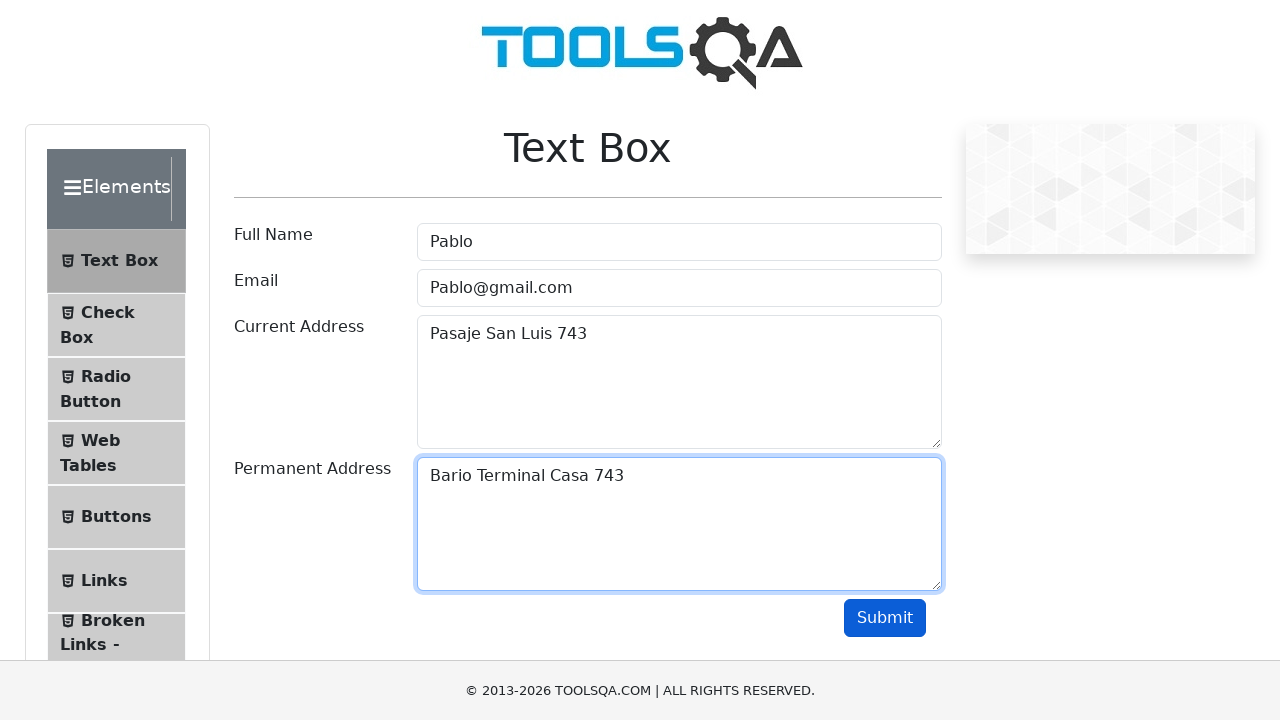

Clicked Submit button to submit form (iteration 3) at (885, 618) on #submit
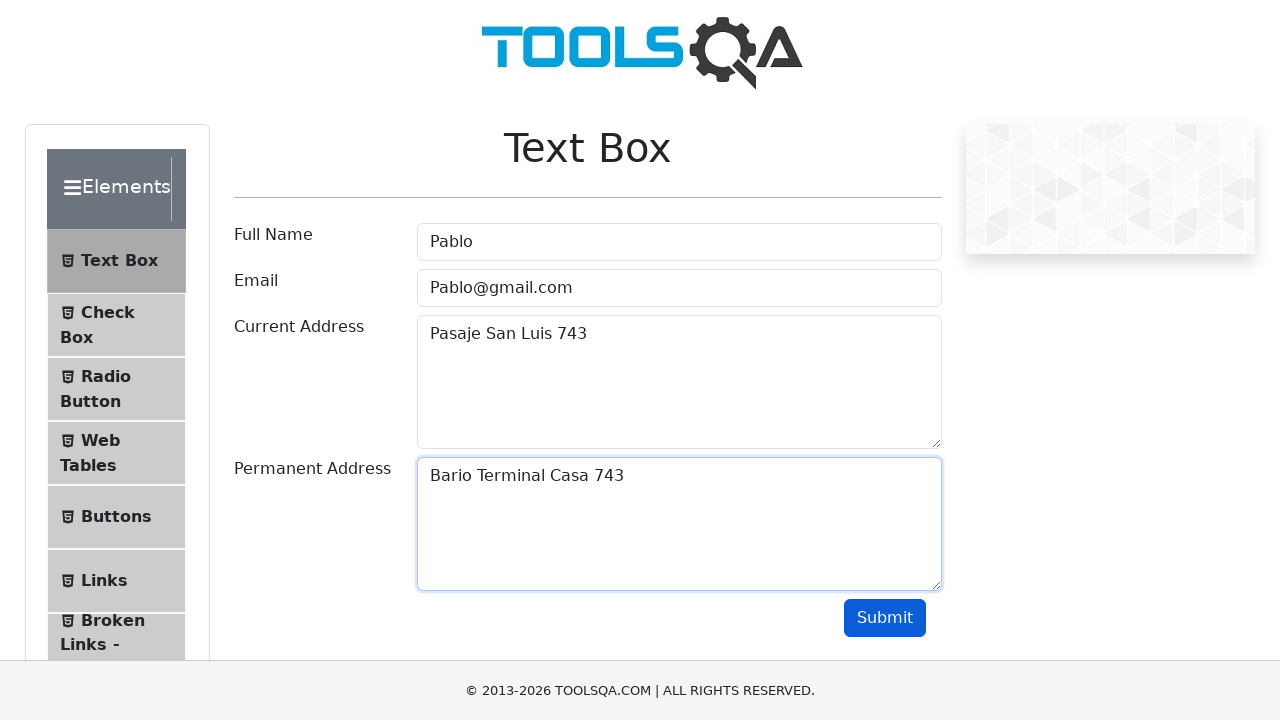

Scrolled back to top of form (iteration 3)
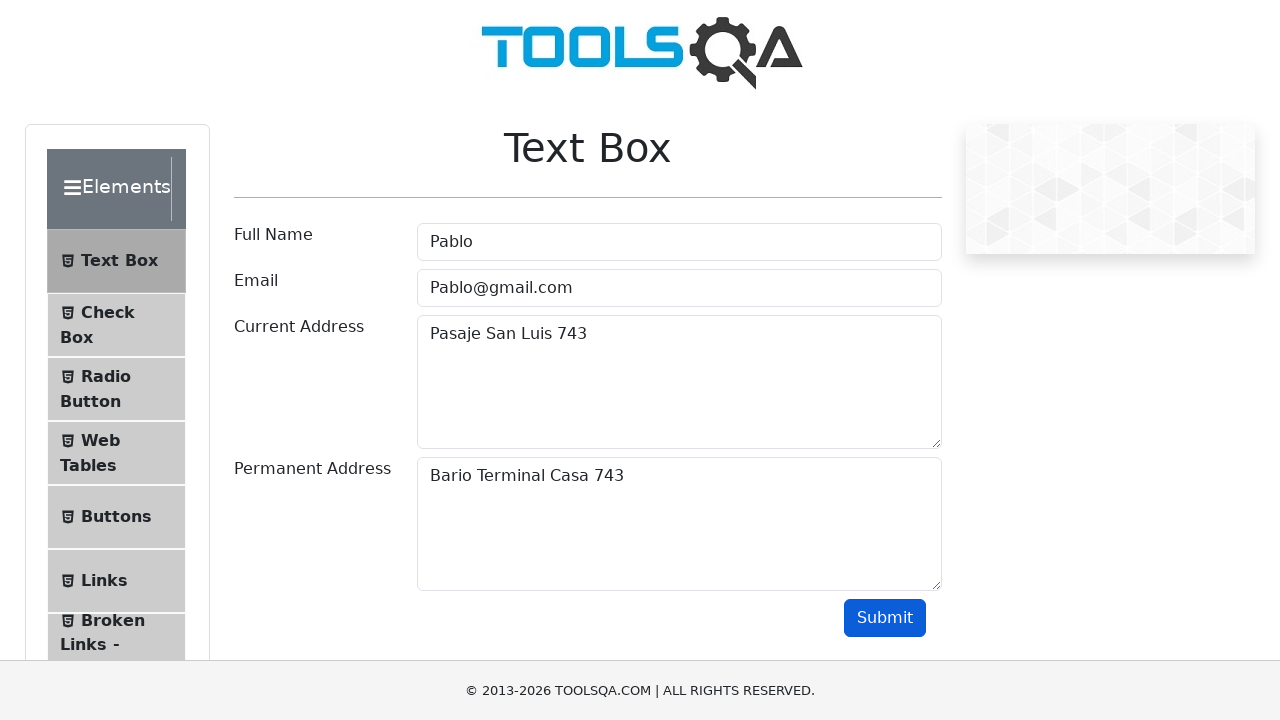

Waited 1 second before next iteration (iteration 3)
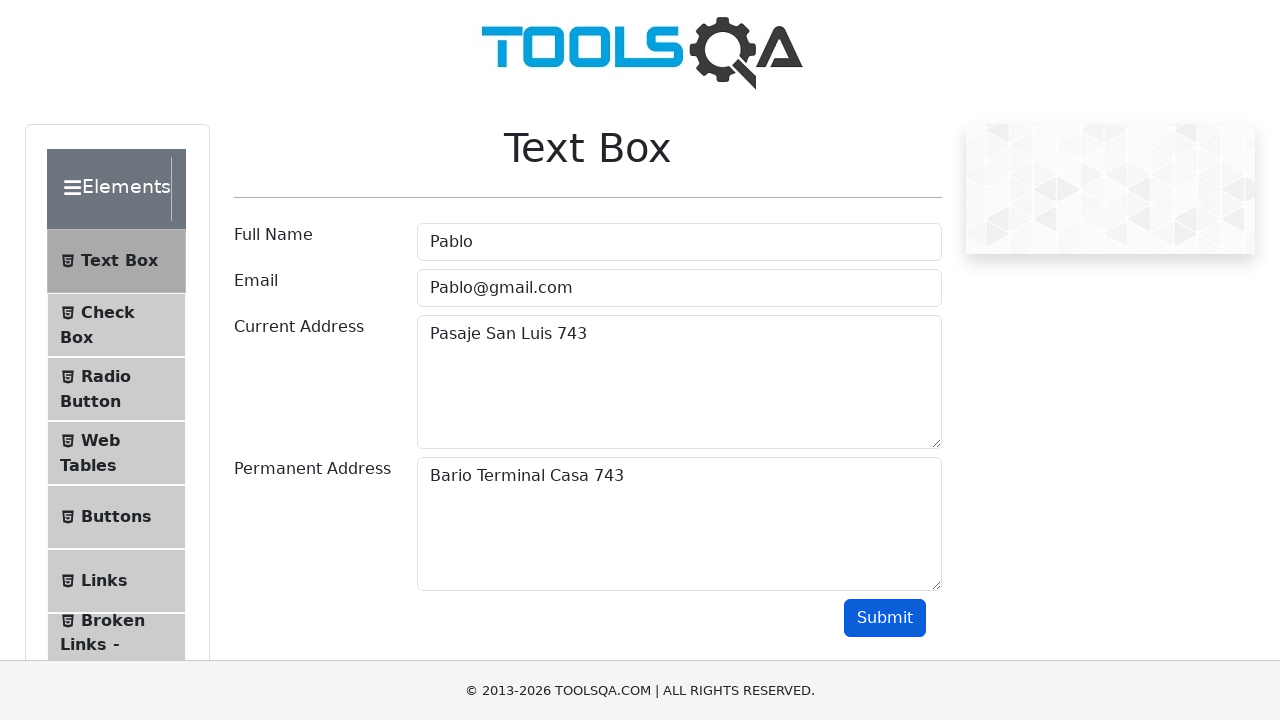

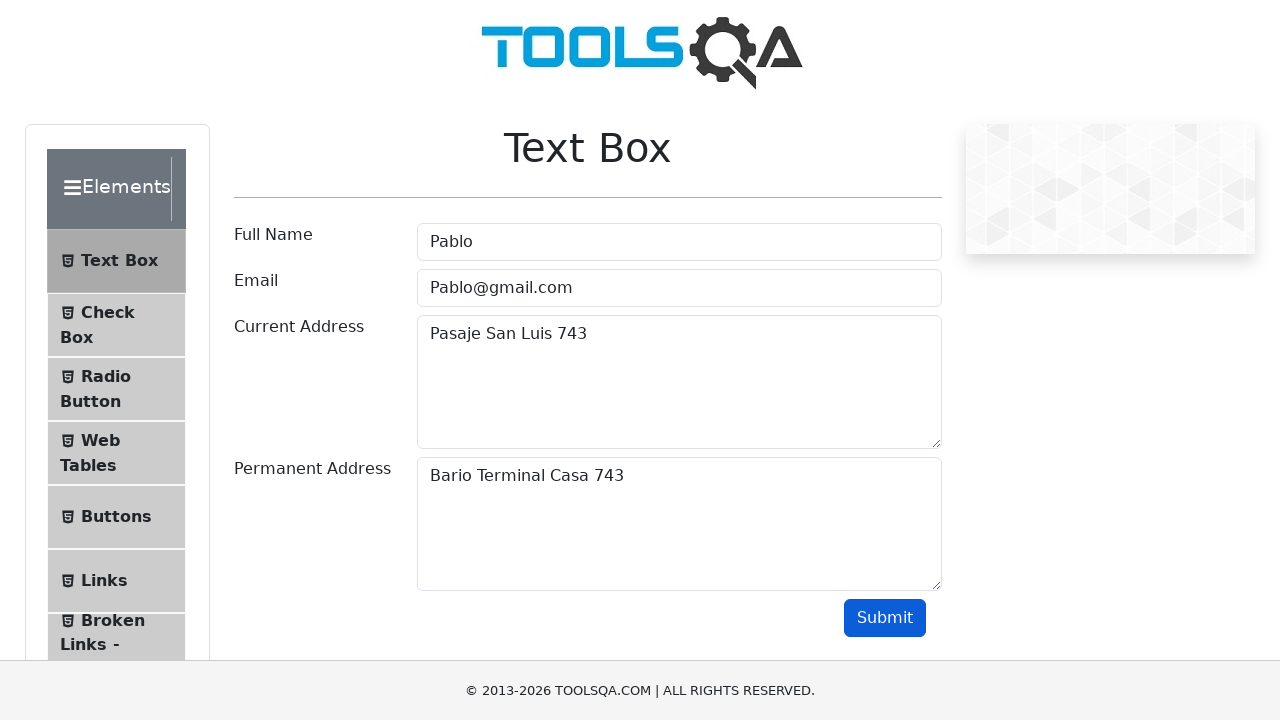